Tests mouse hover functionality by hovering over the MEN menu item on the AJIO e-commerce website

Starting URL: https://www.ajio.com/

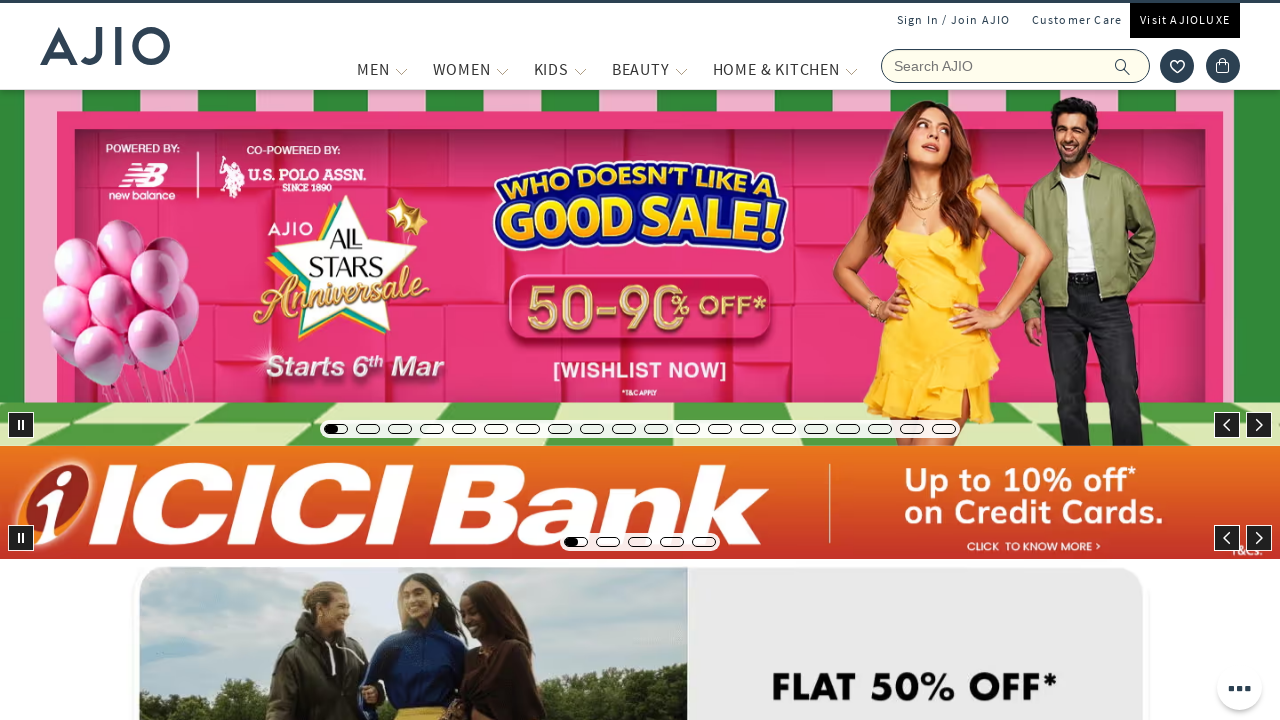

Navigated to AJIO e-commerce website
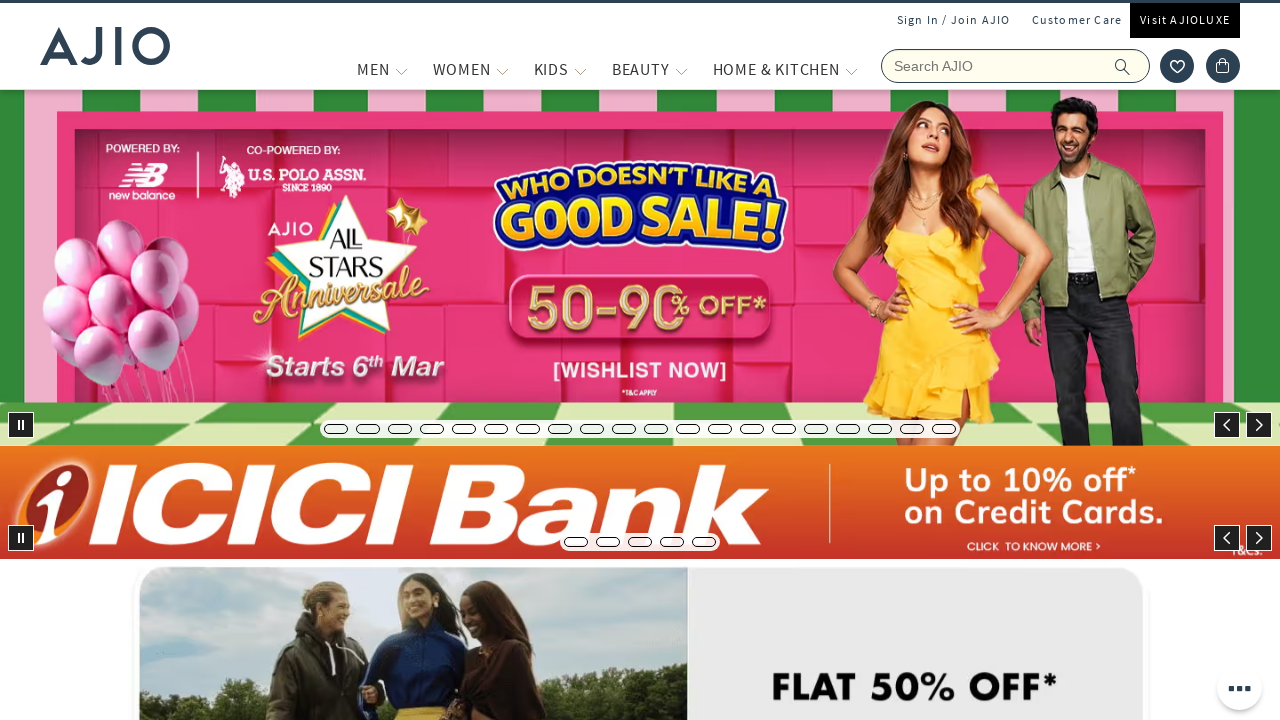

Hovered over the MEN menu item at (373, 69) on xpath=//span[text()='MEN']
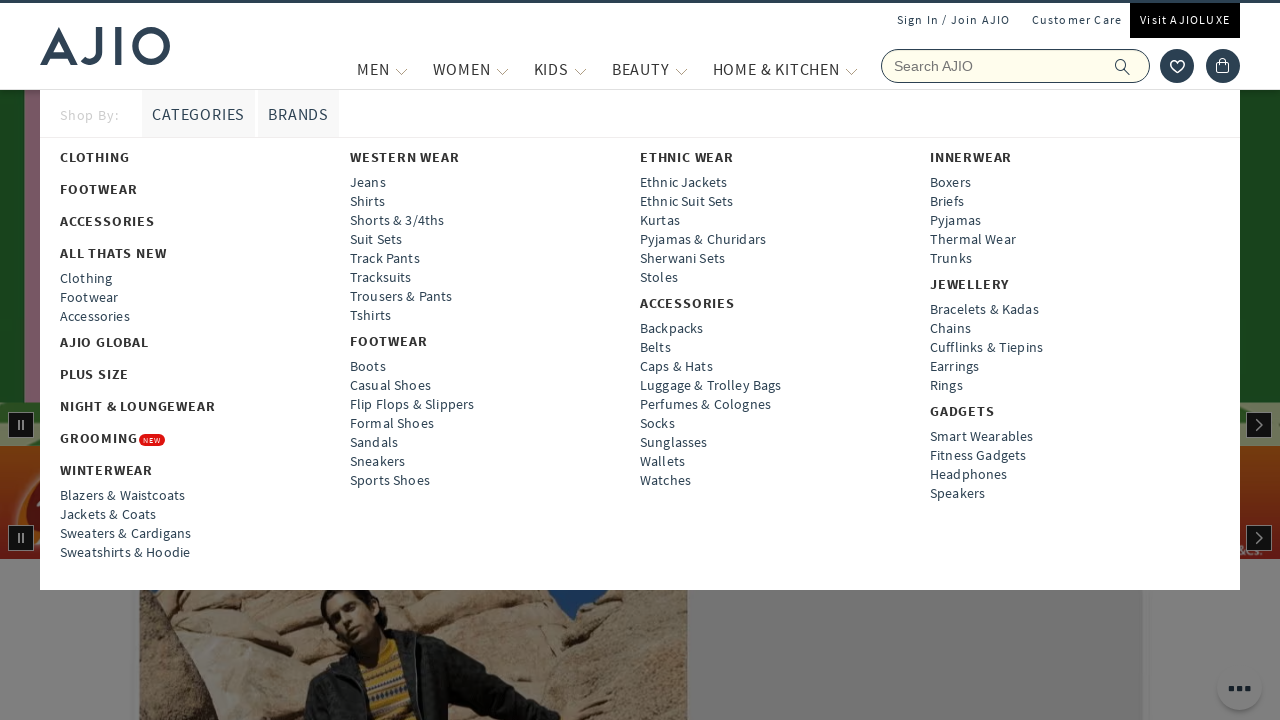

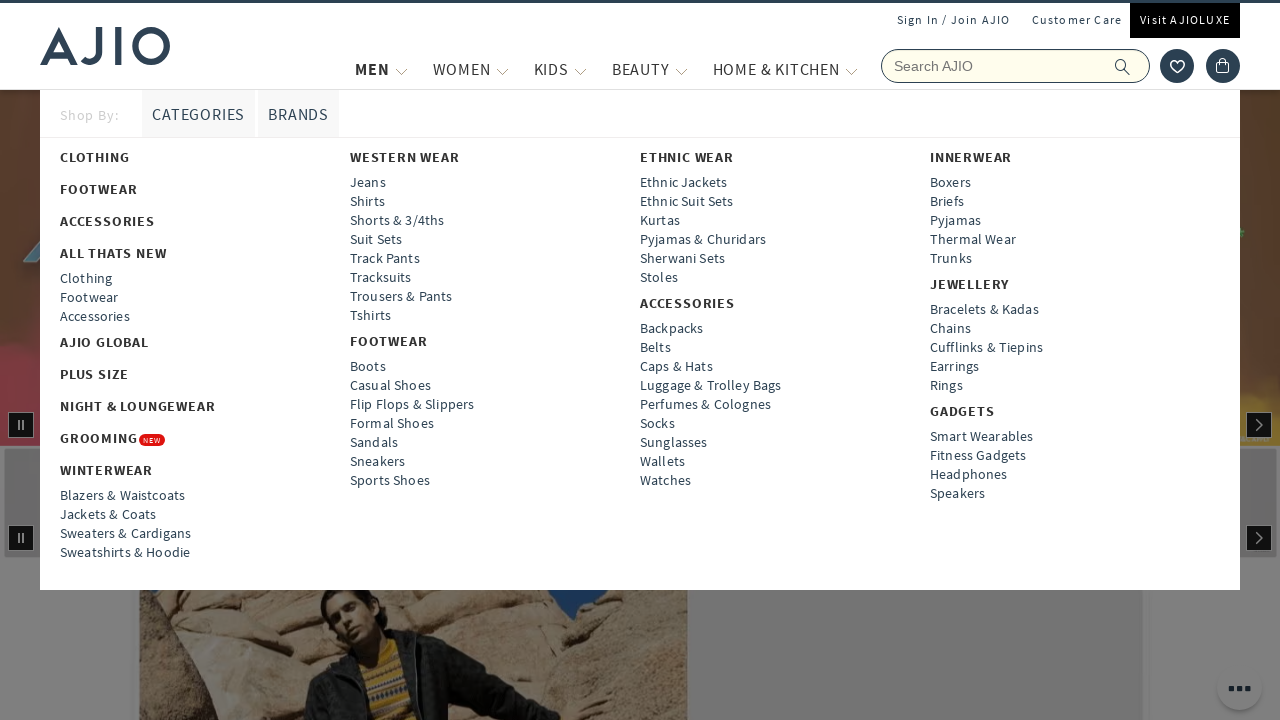